Navigates to Rediff homepage and clicks on the "Create Account" link

Starting URL: https://www.rediff.com/

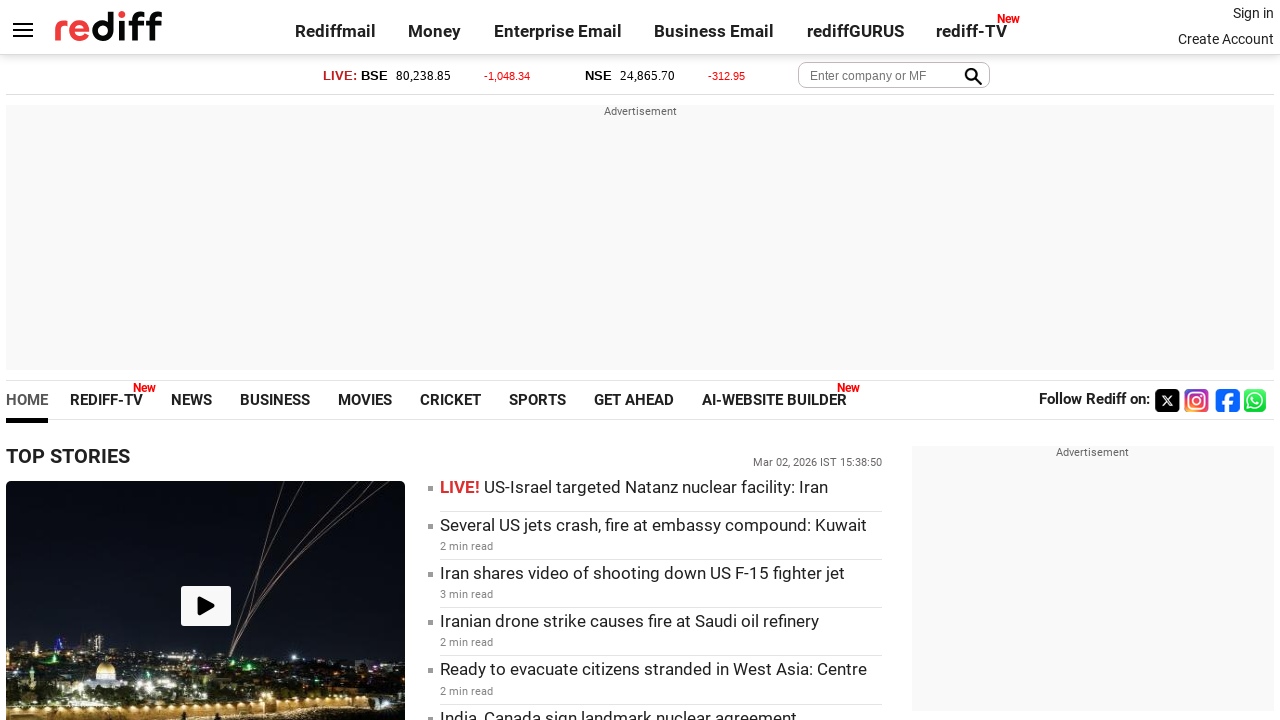

Navigated to Rediff homepage
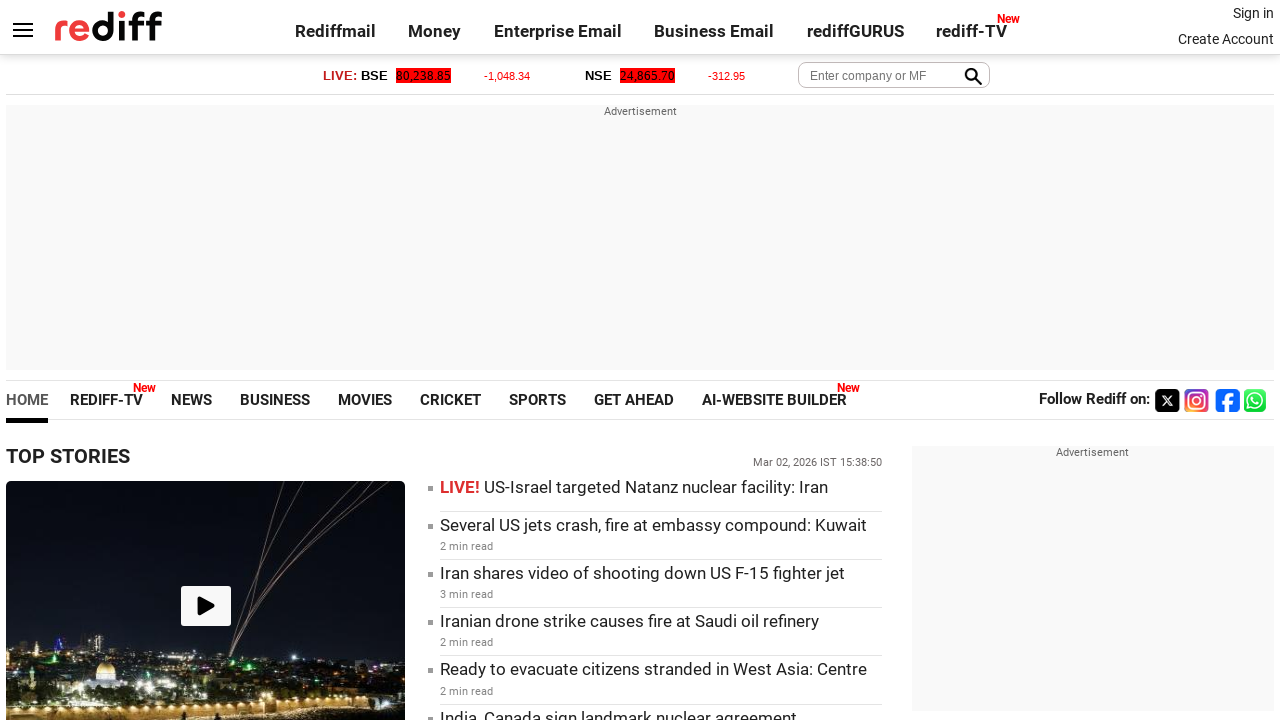

Clicked on the 'Create Account' link at (1226, 39) on xpath=//a[text()='Create Account']
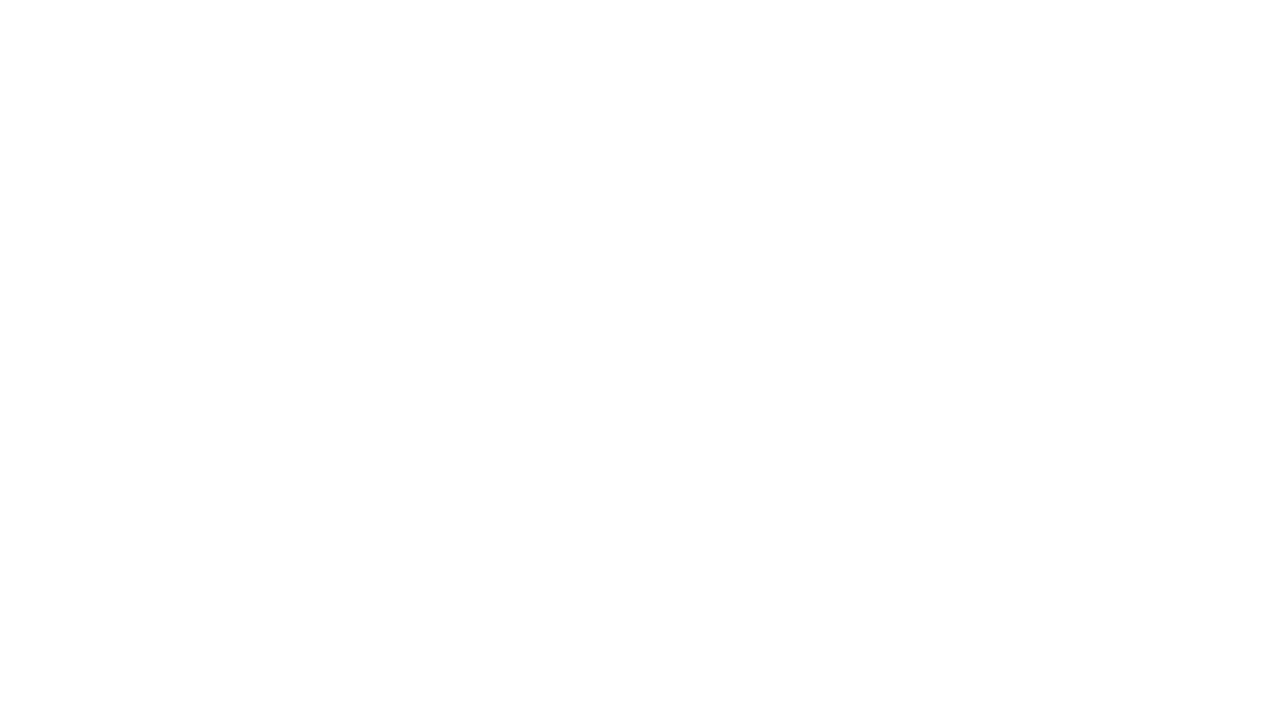

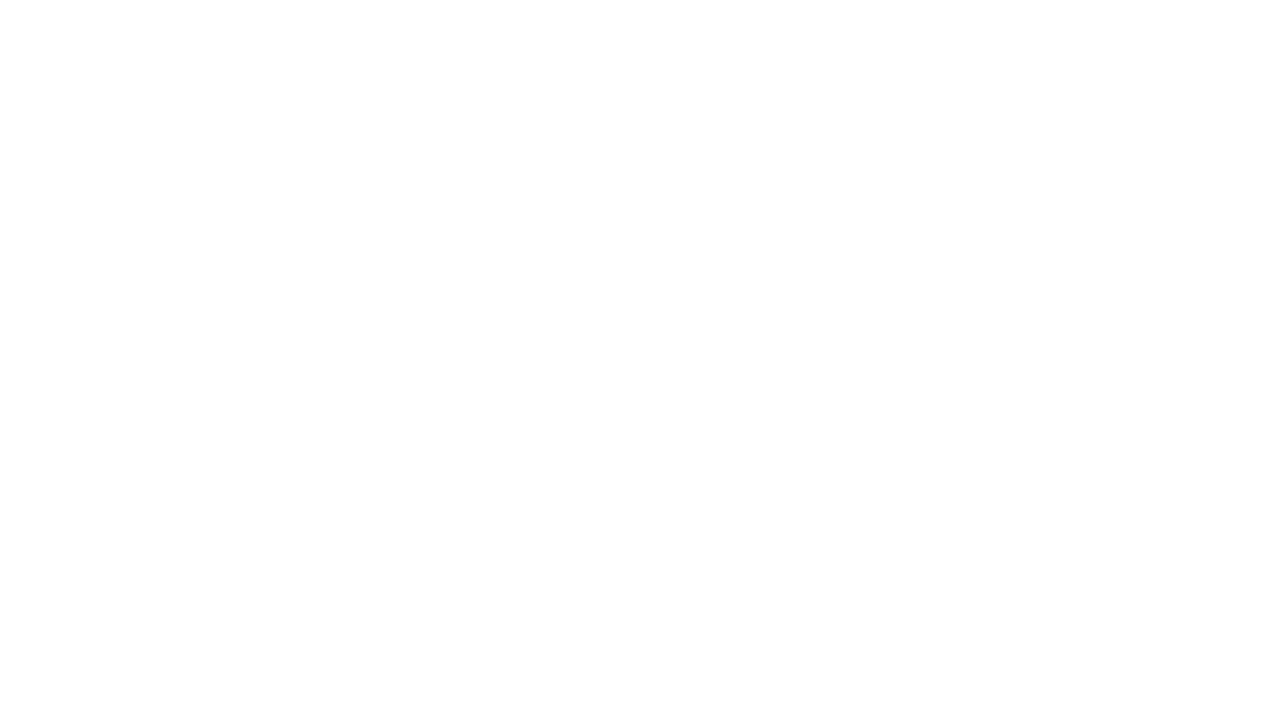